Tests drag and drop functionality on jQueryUI demo page by dragging an element and dropping it onto a target area within an iframe

Starting URL: https://jqueryui.com/droppable/

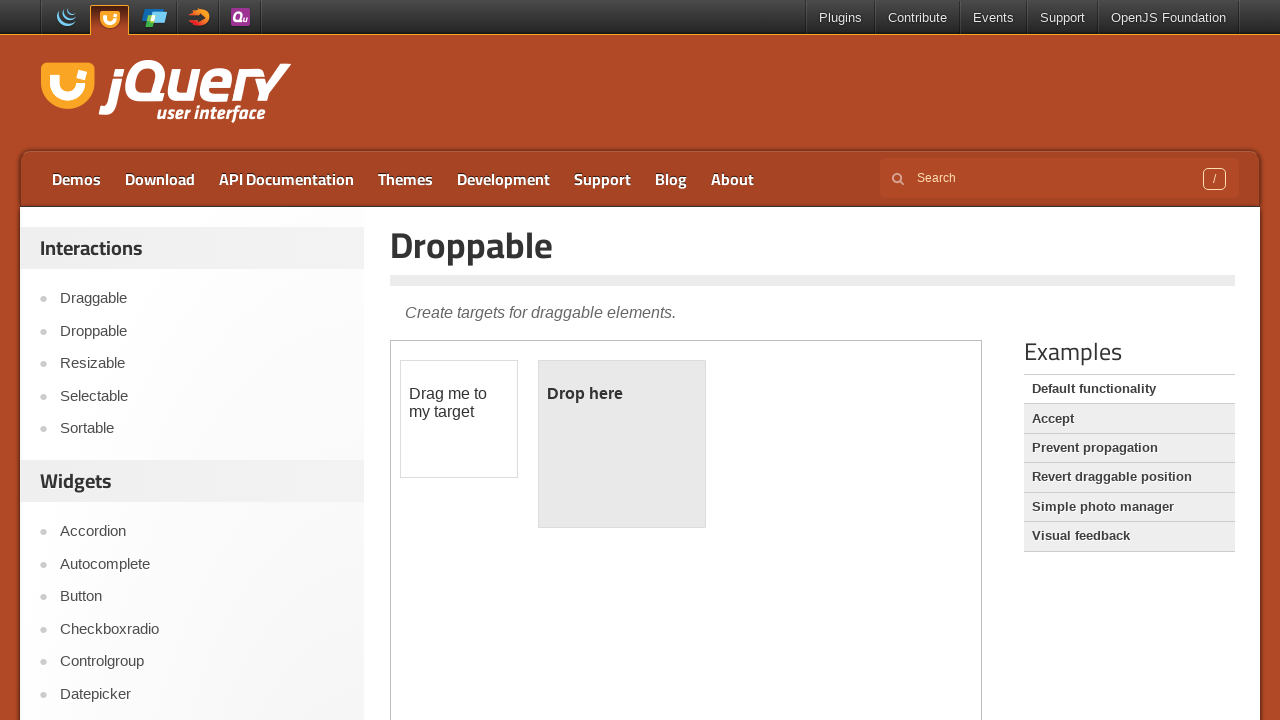

Located the iframe containing the drag and drop demo
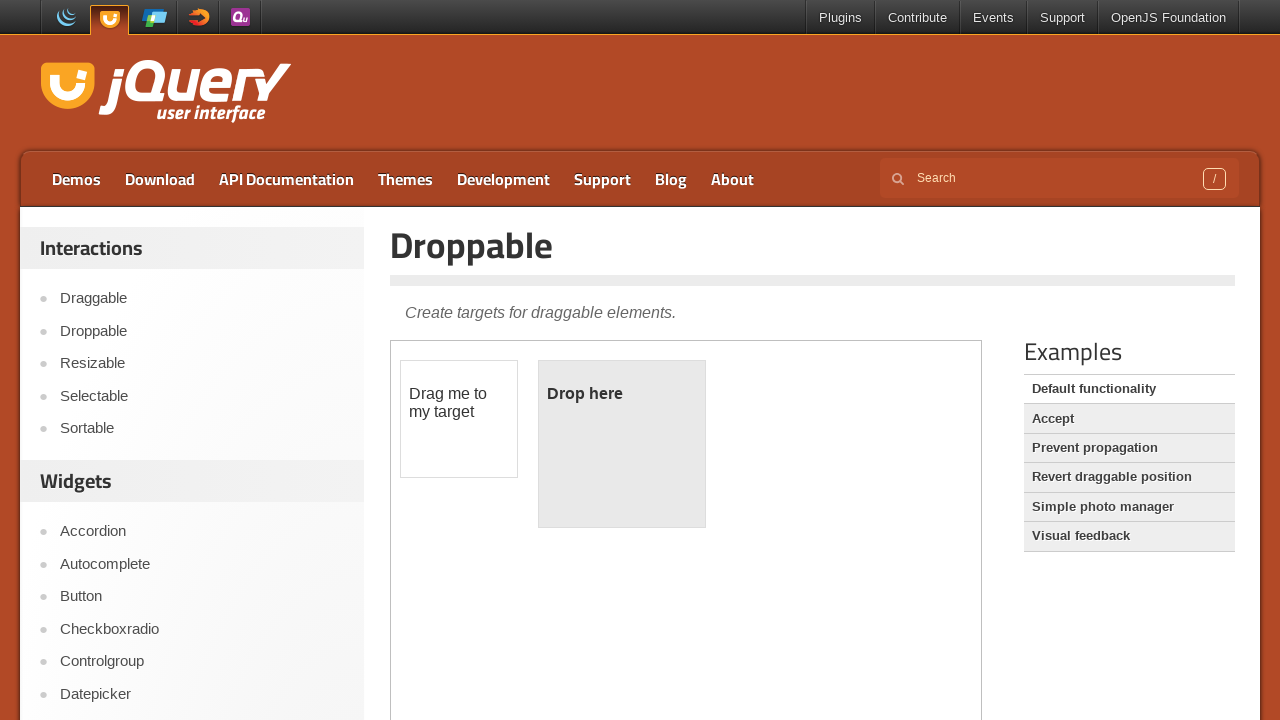

Located the draggable element
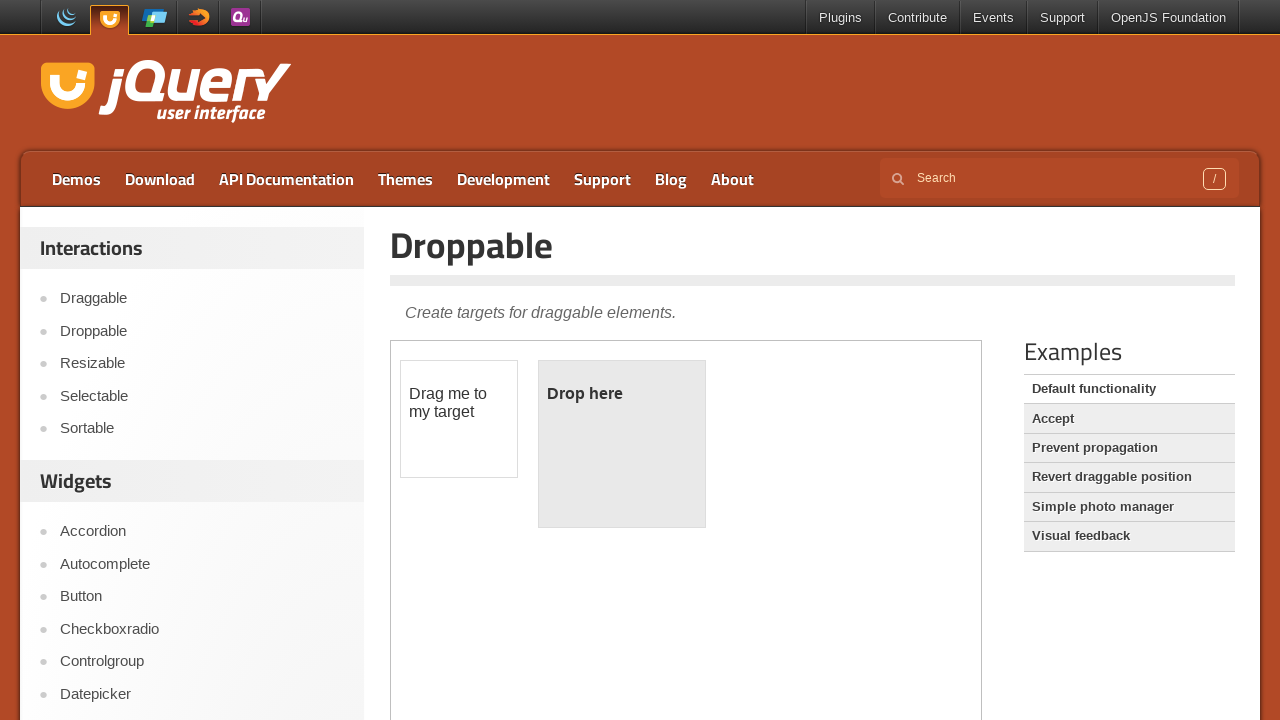

Located the droppable target area
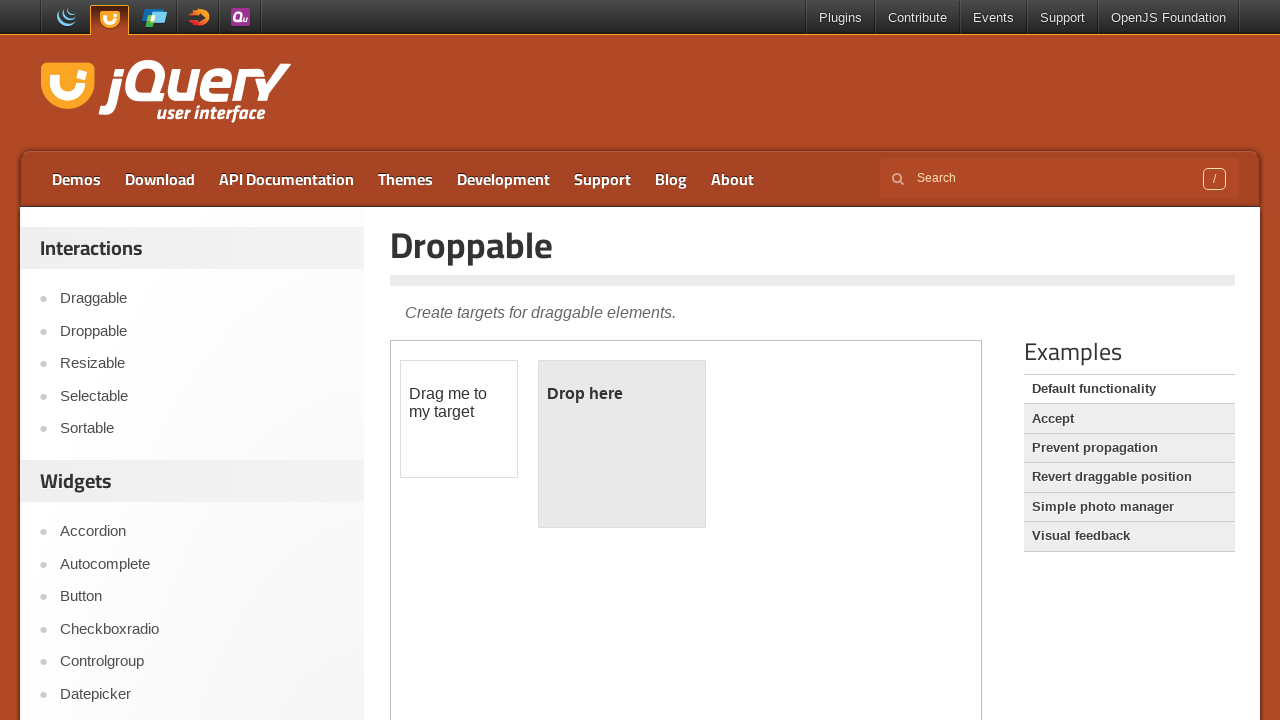

Successfully dragged element and dropped it onto the target area at (622, 444)
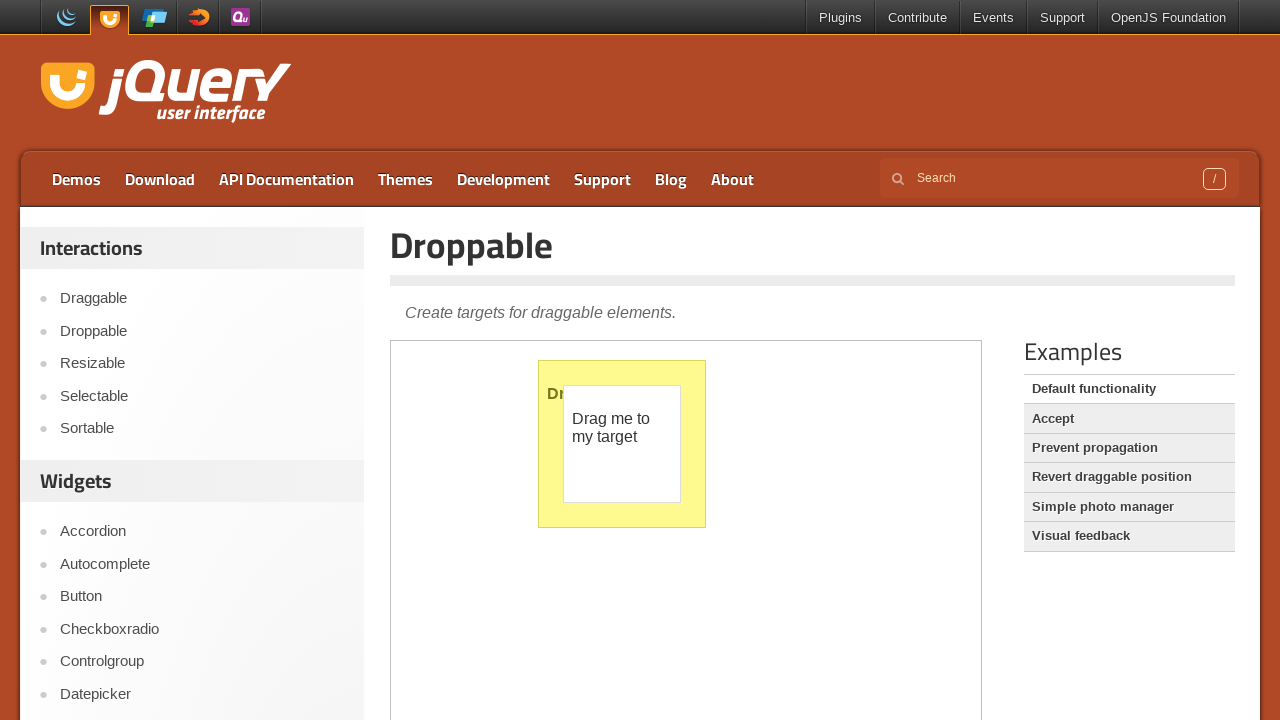

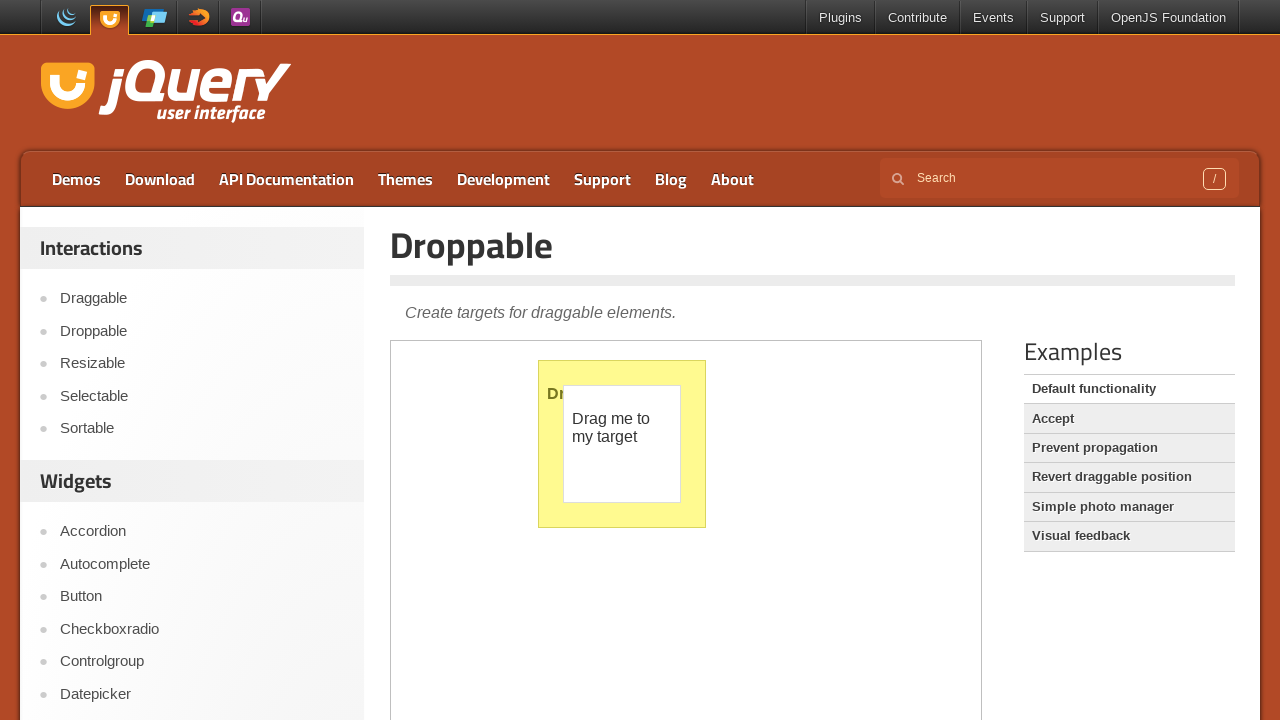